Tests that the currently selected filter link is highlighted with the 'selected' class.

Starting URL: https://demo.playwright.dev/todomvc

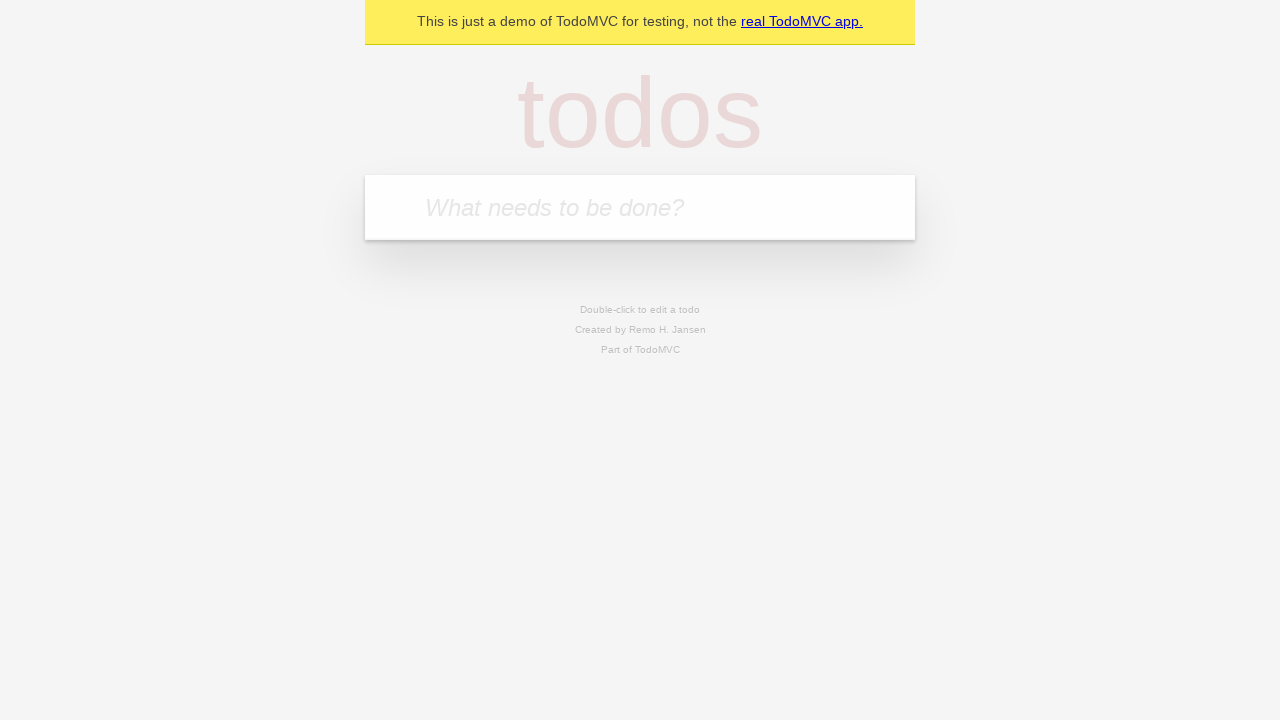

Located the 'What needs to be done?' input field
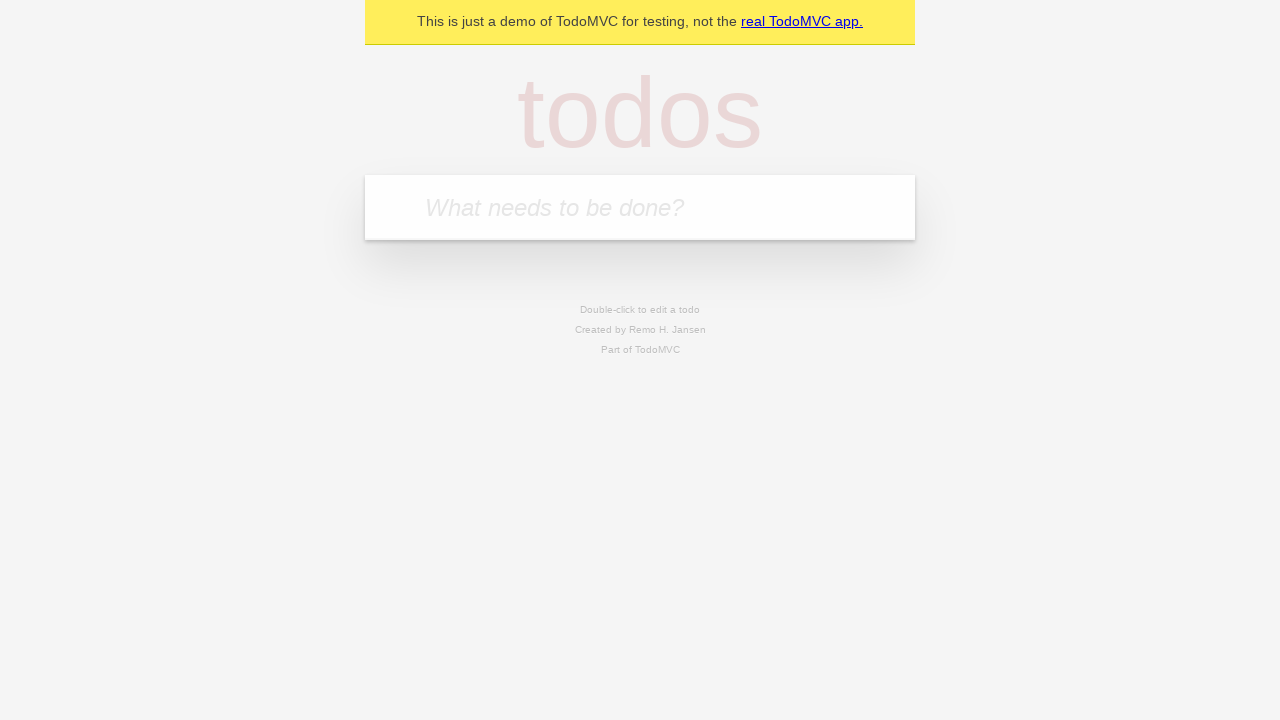

Filled todo input with 'buy some cheese' on internal:attr=[placeholder="What needs to be done?"i]
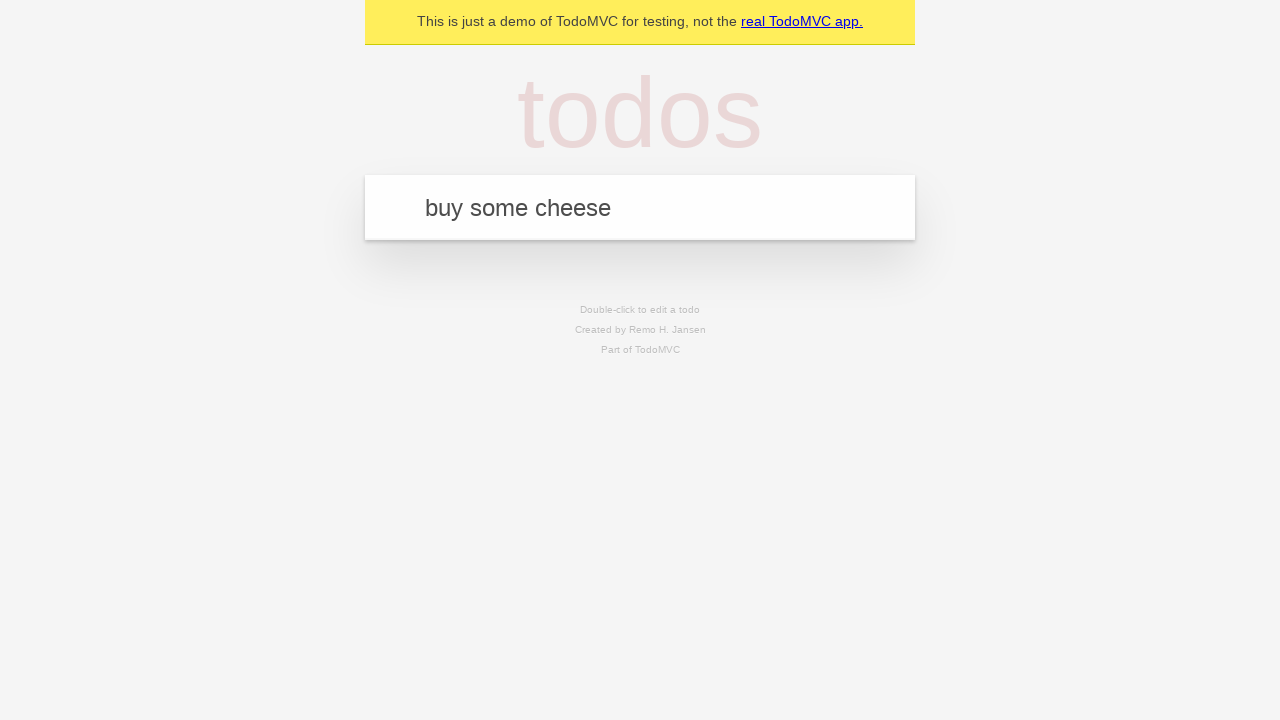

Pressed Enter to create todo 'buy some cheese' on internal:attr=[placeholder="What needs to be done?"i]
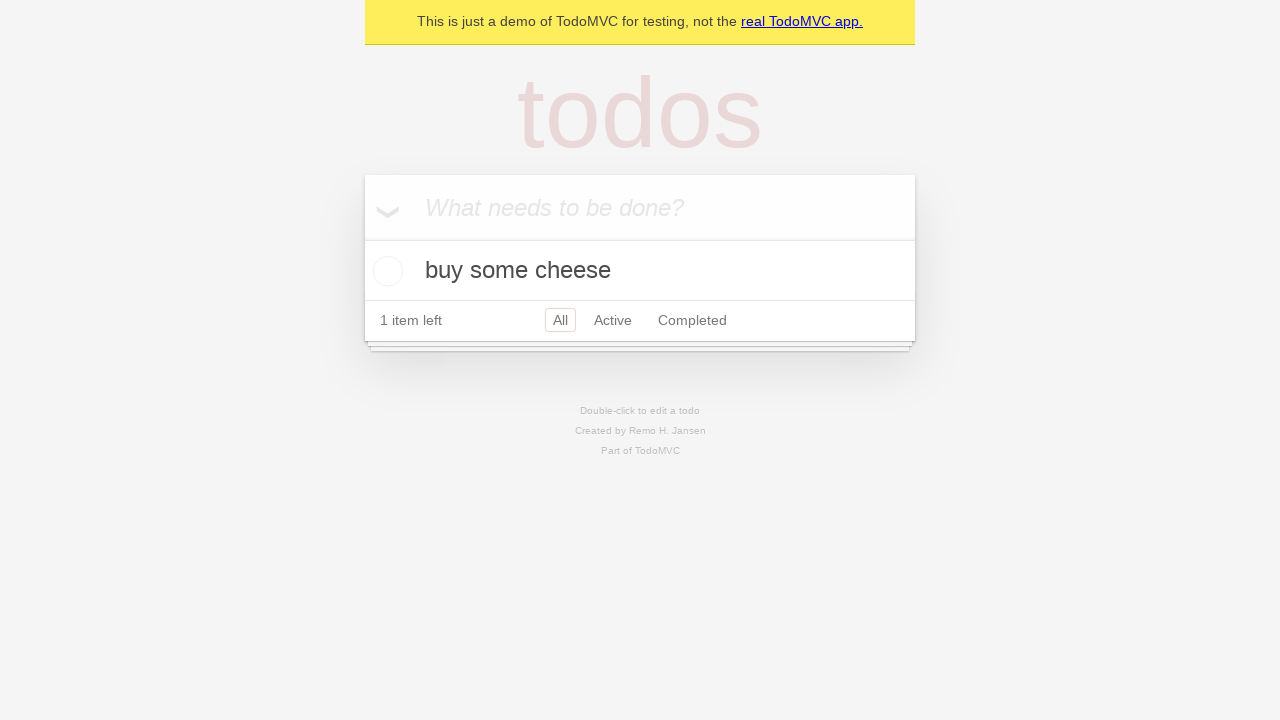

Filled todo input with 'feed the cat' on internal:attr=[placeholder="What needs to be done?"i]
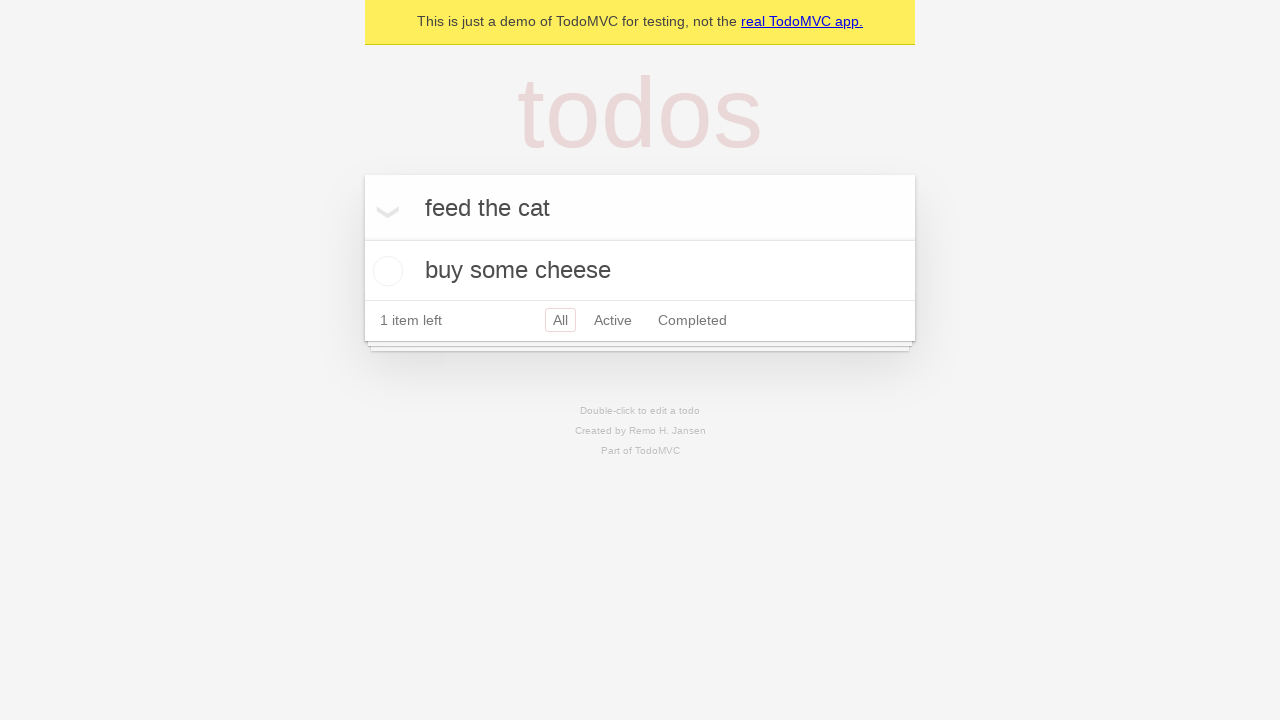

Pressed Enter to create todo 'feed the cat' on internal:attr=[placeholder="What needs to be done?"i]
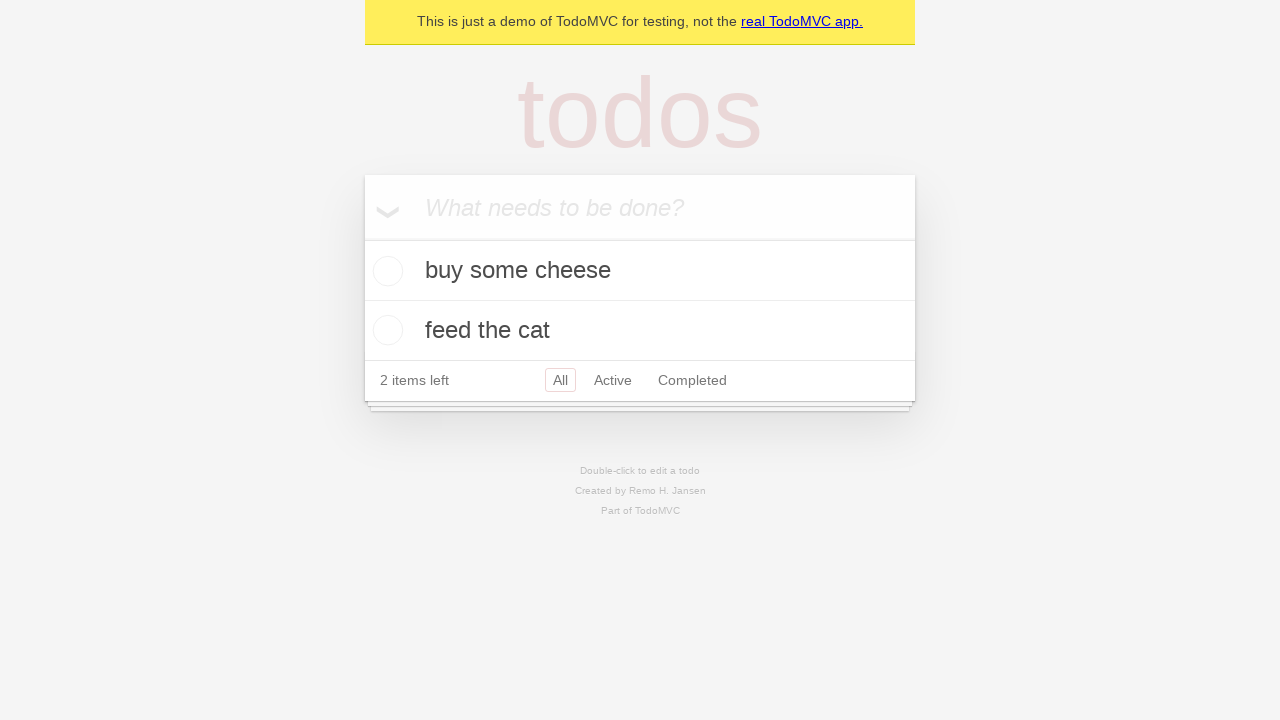

Filled todo input with 'book a doctors appointment' on internal:attr=[placeholder="What needs to be done?"i]
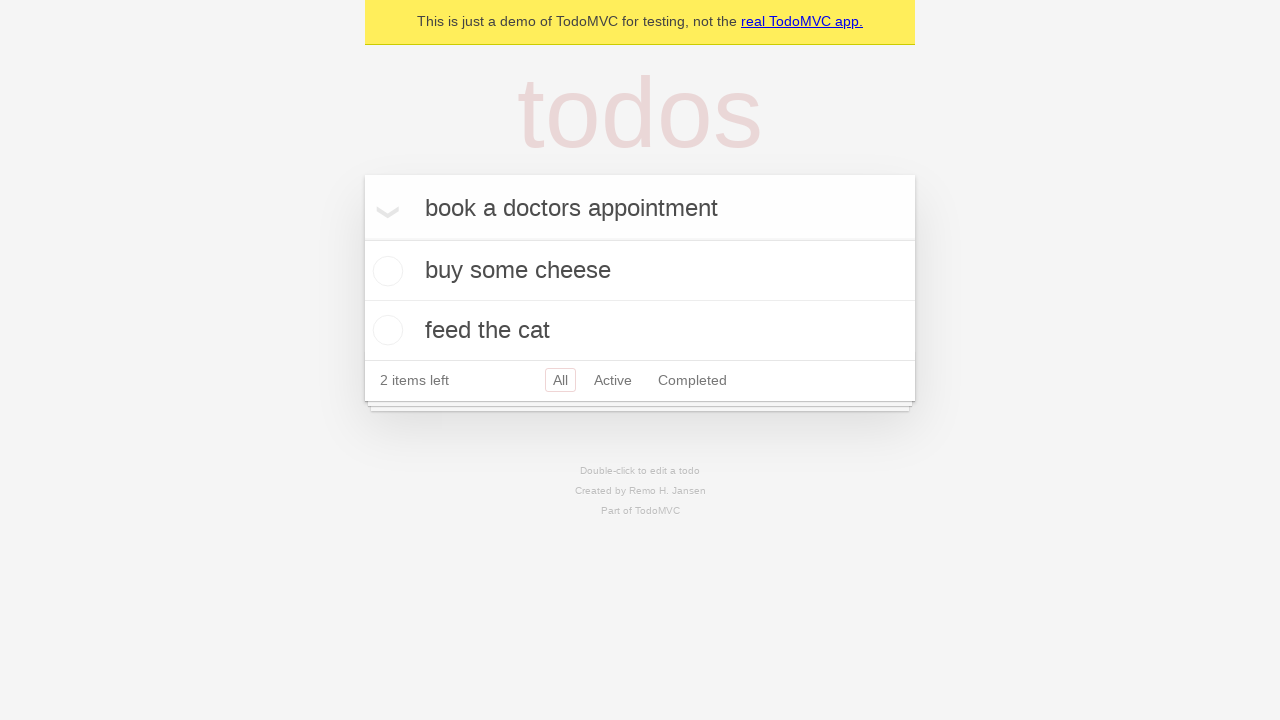

Pressed Enter to create todo 'book a doctors appointment' on internal:attr=[placeholder="What needs to be done?"i]
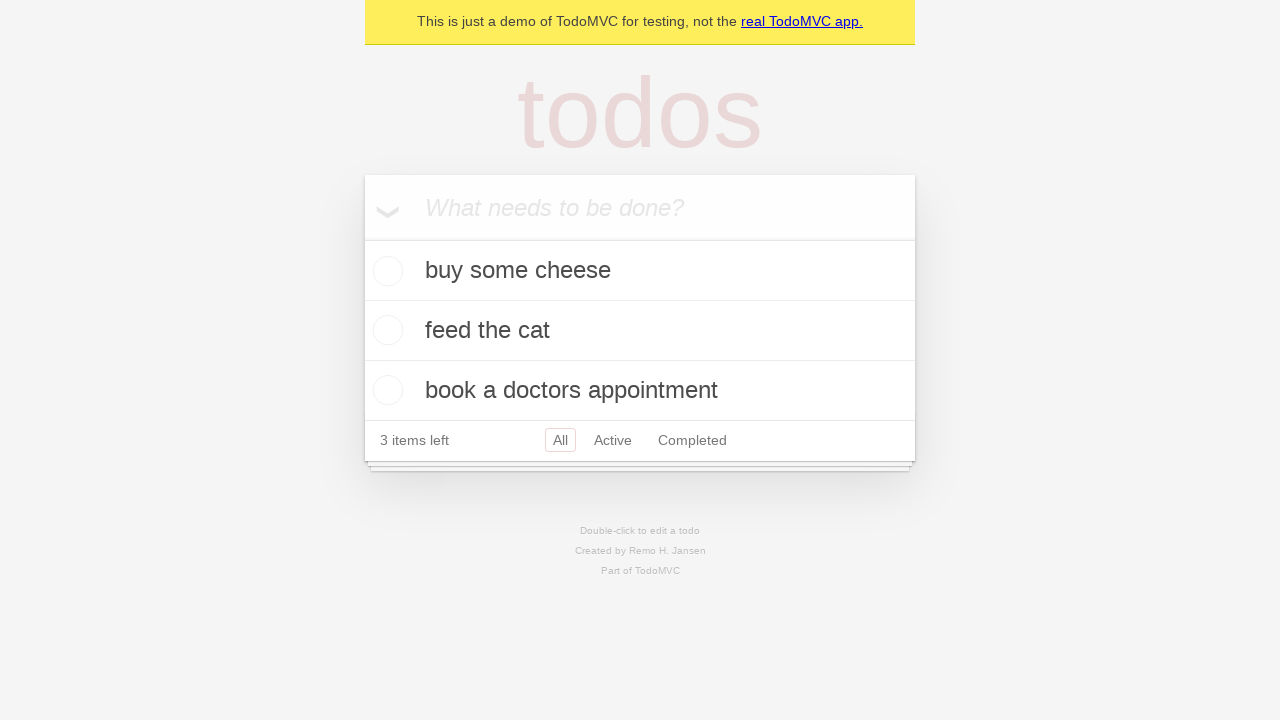

All 3 todo items have been created and loaded
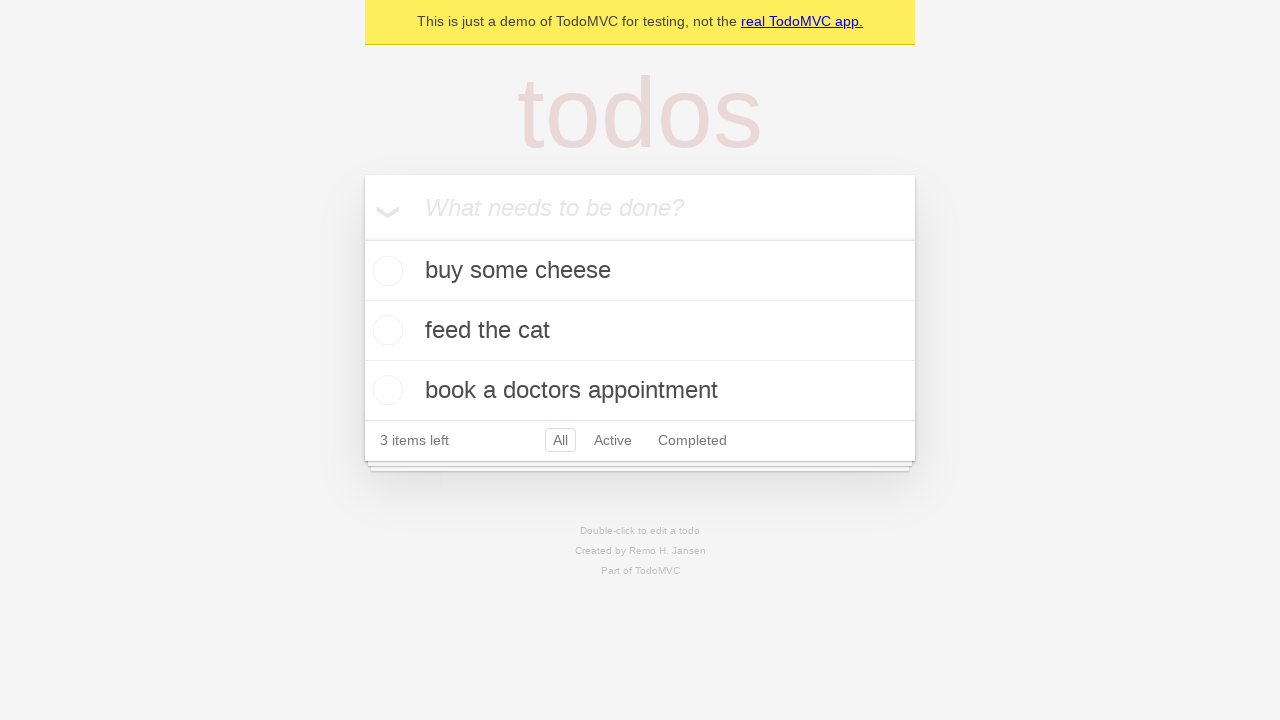

Located the Active filter link
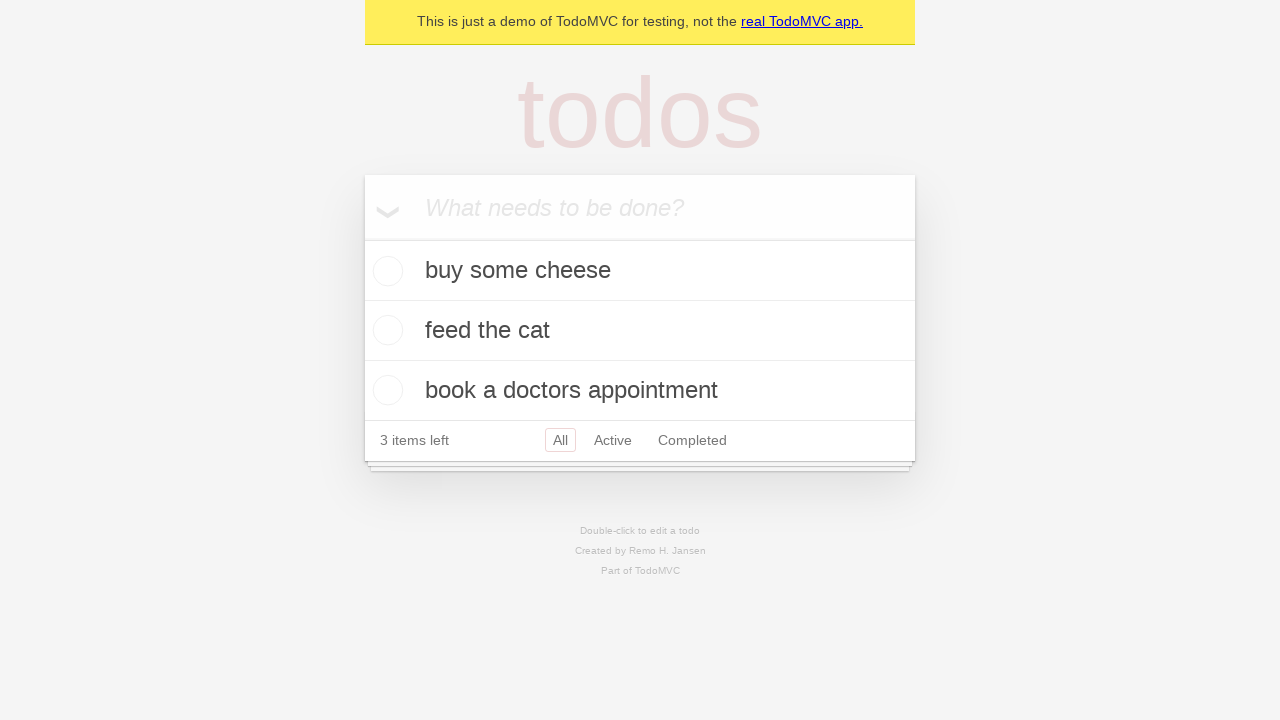

Clicked Active filter link at (613, 440) on internal:role=link[name="Active"i]
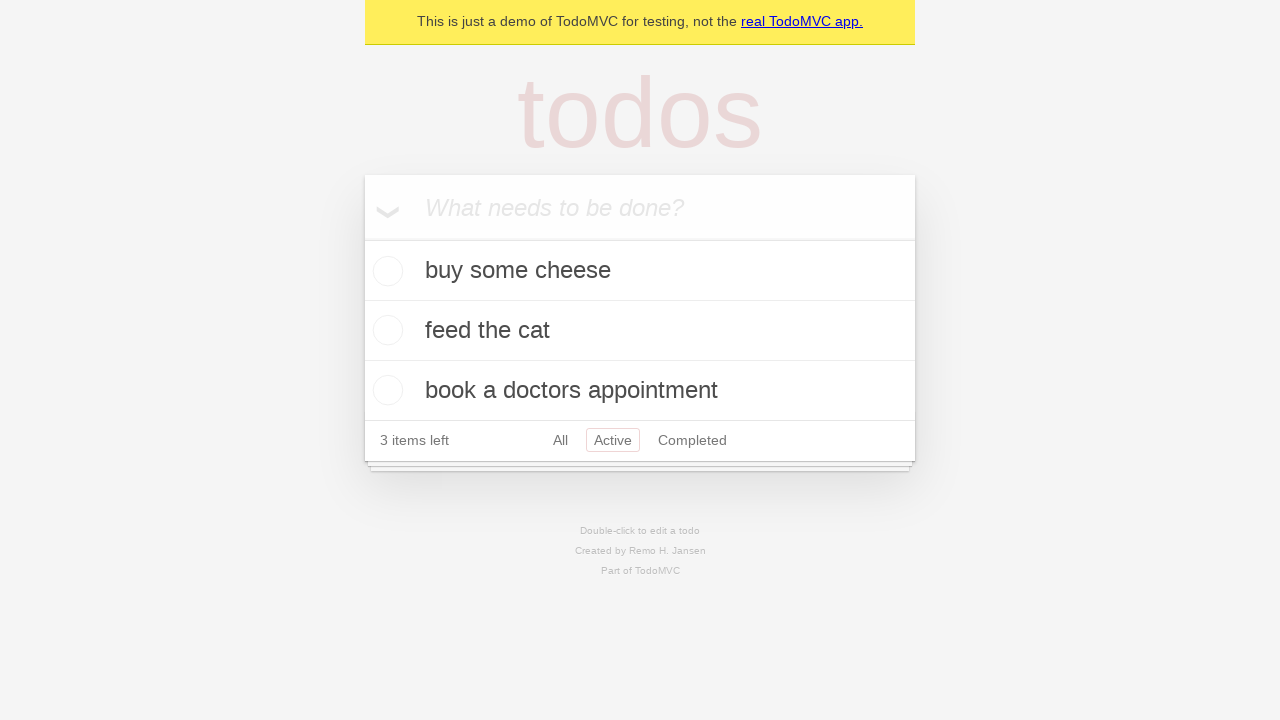

Located the Completed filter link
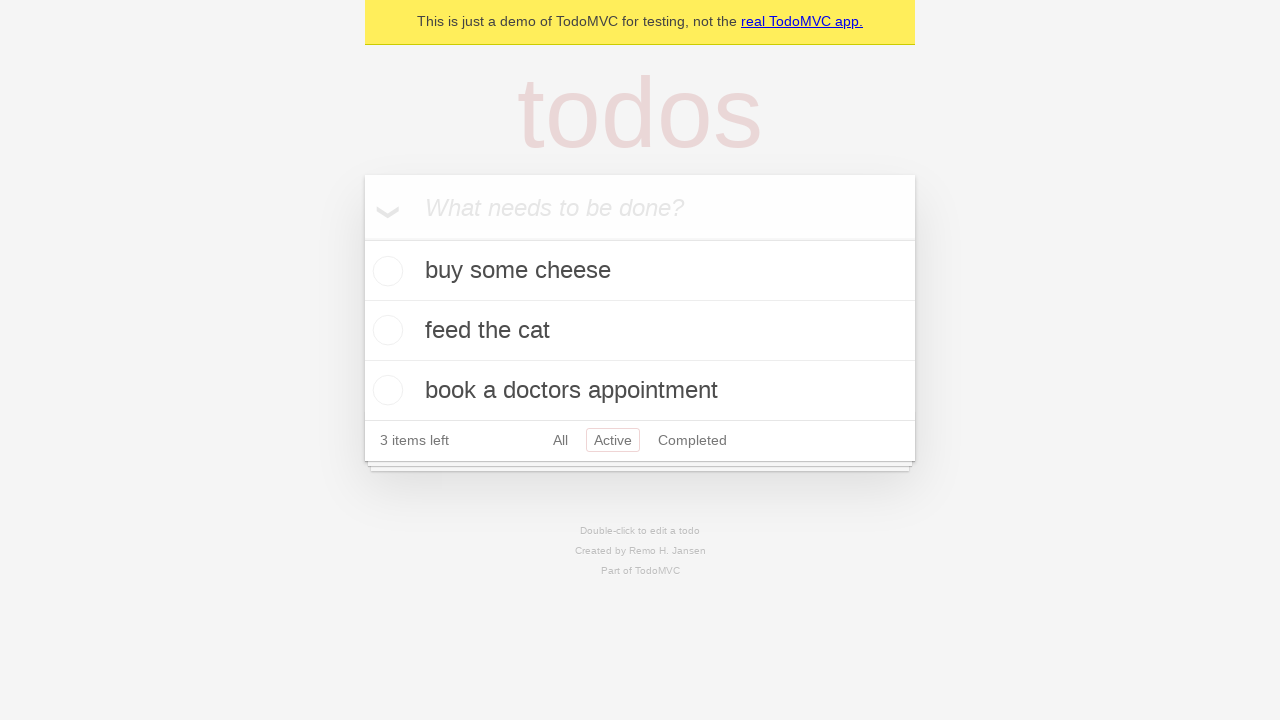

Clicked Completed filter link to verify highlighting at (692, 440) on internal:role=link[name="Completed"i]
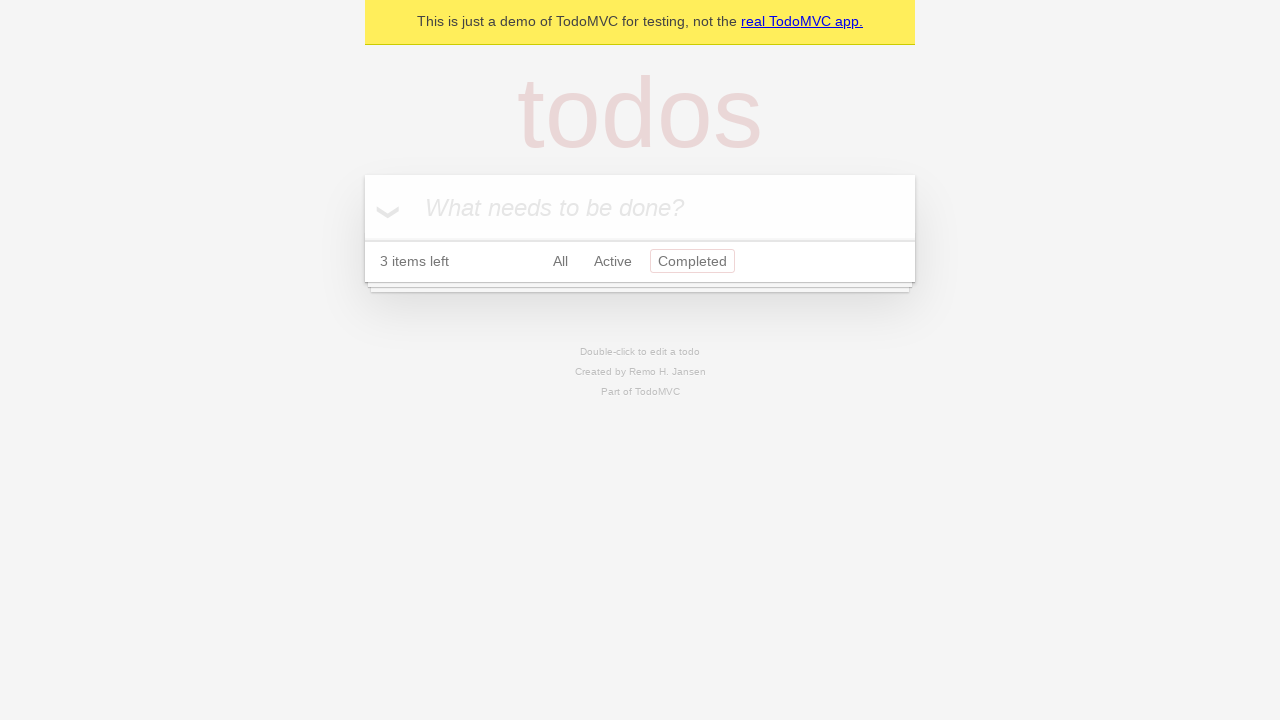

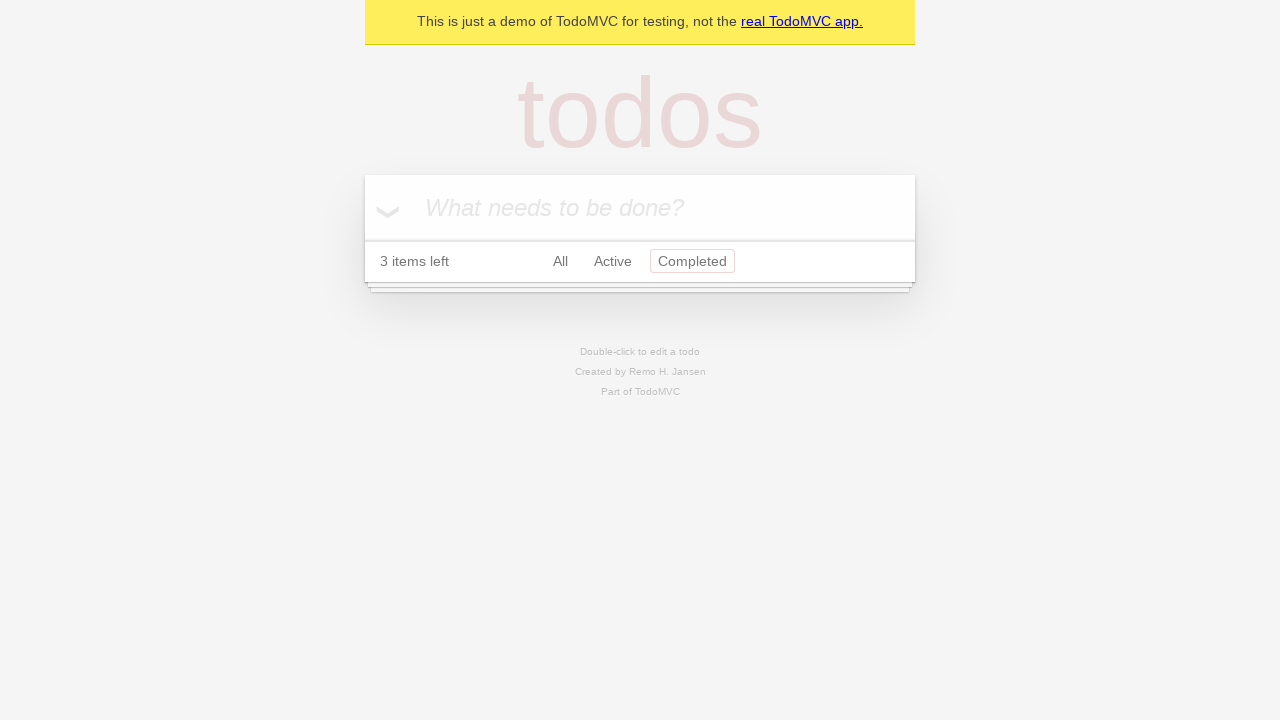